Tests browser window and tab management by opening multiple URLs in different tabs/windows and switching between them based on URL matching

Starting URL: https://jokerandwitch.com/

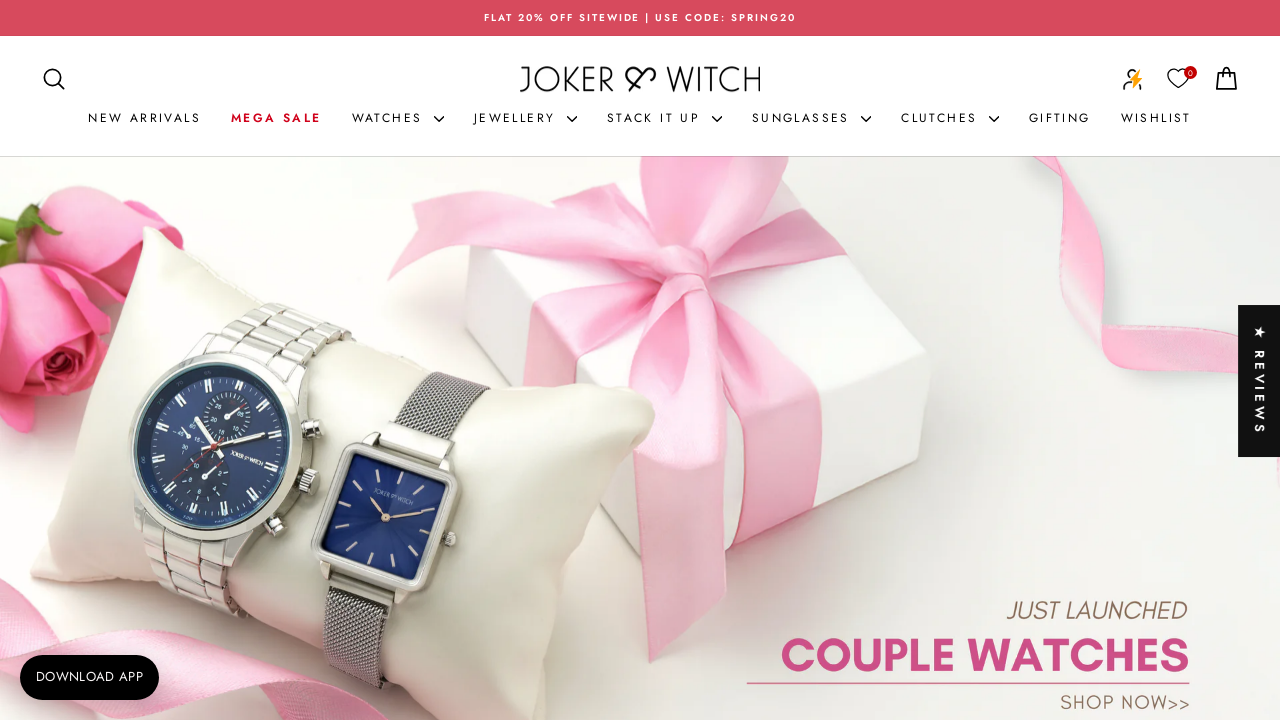

Created new page for Fastrack website
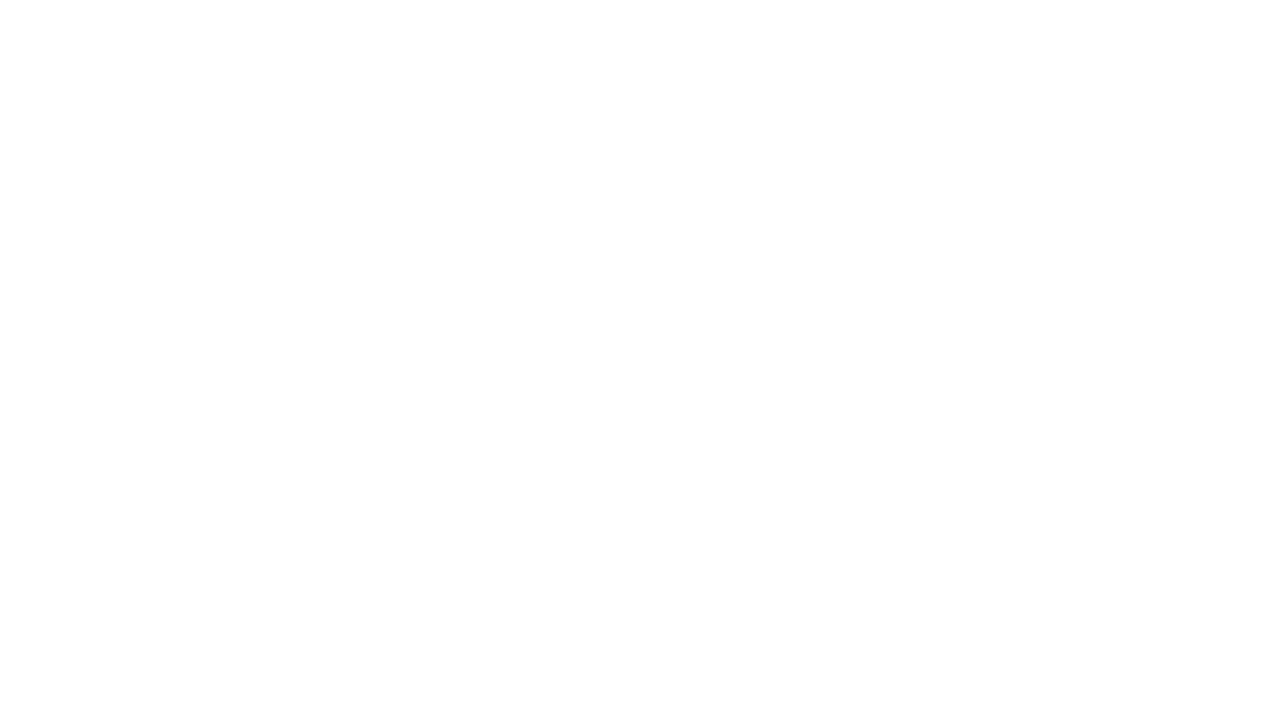

Navigated Fastrack page to https://www.fastrack.in/
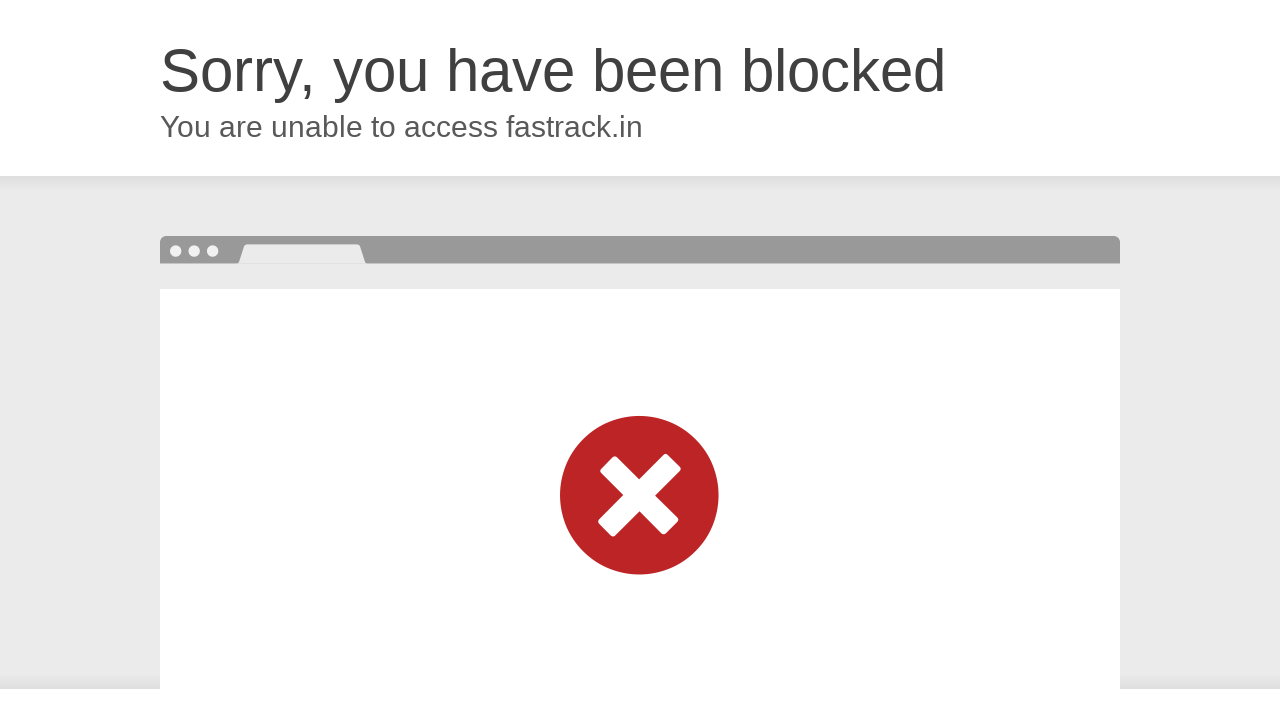

Created new page for Titan website
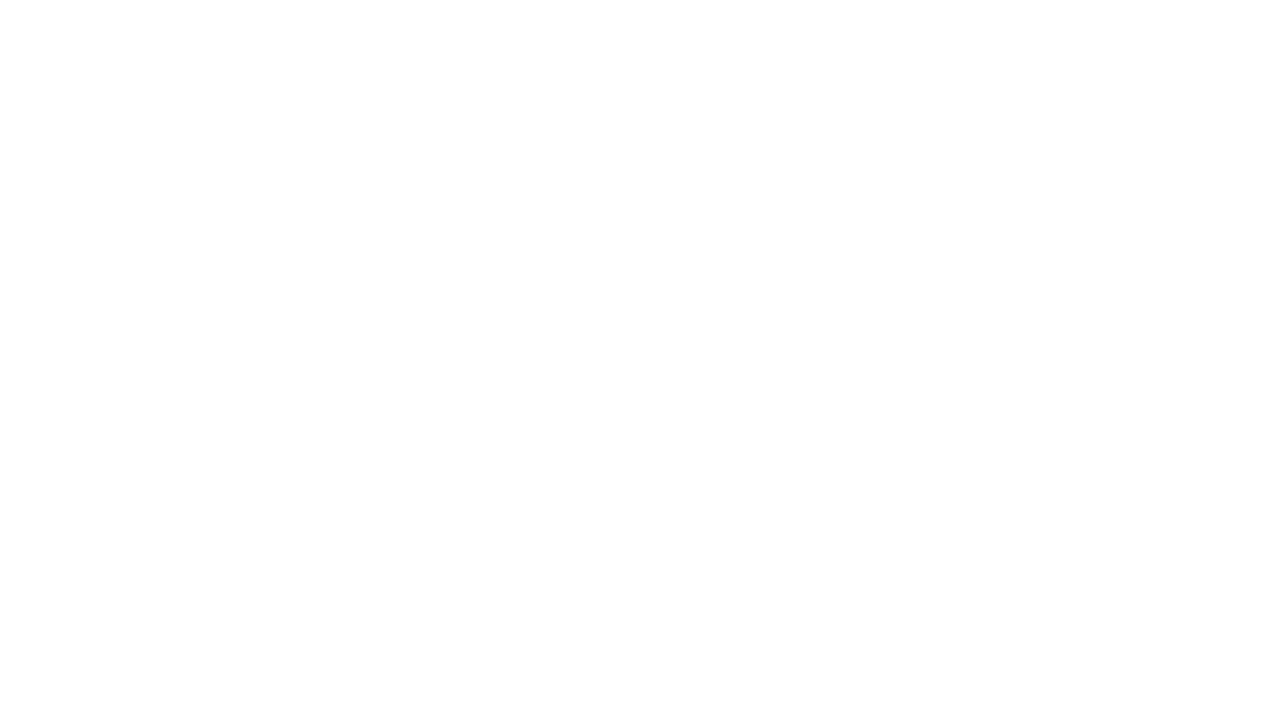

Navigated Titan page to https://www.titan.co.in/
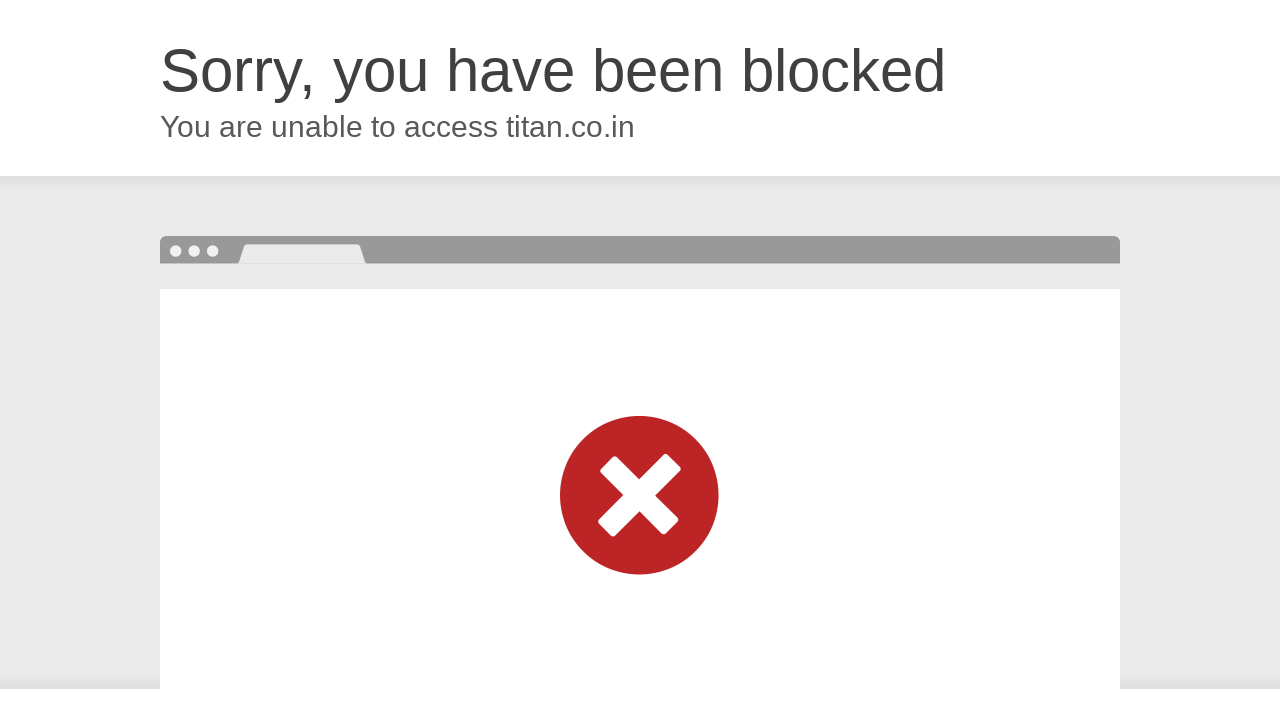

Created new page for Rolex website
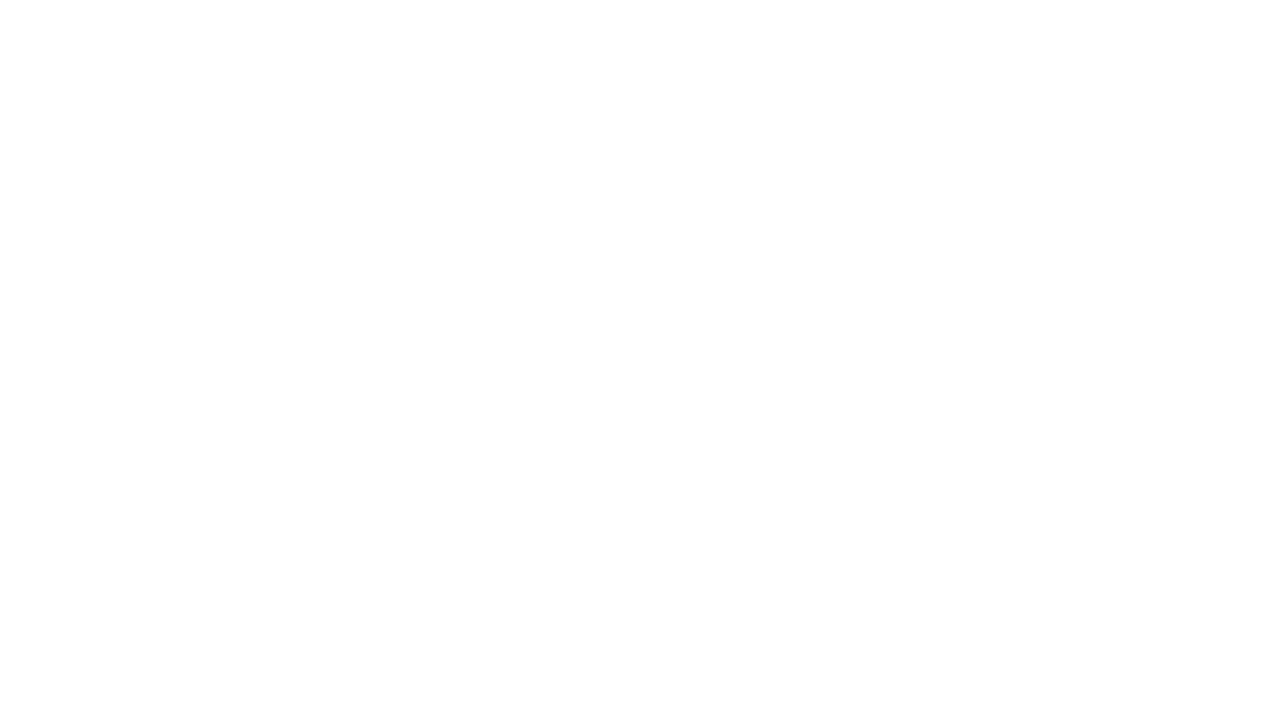

Navigated Rolex page to https://www.rolex.com/
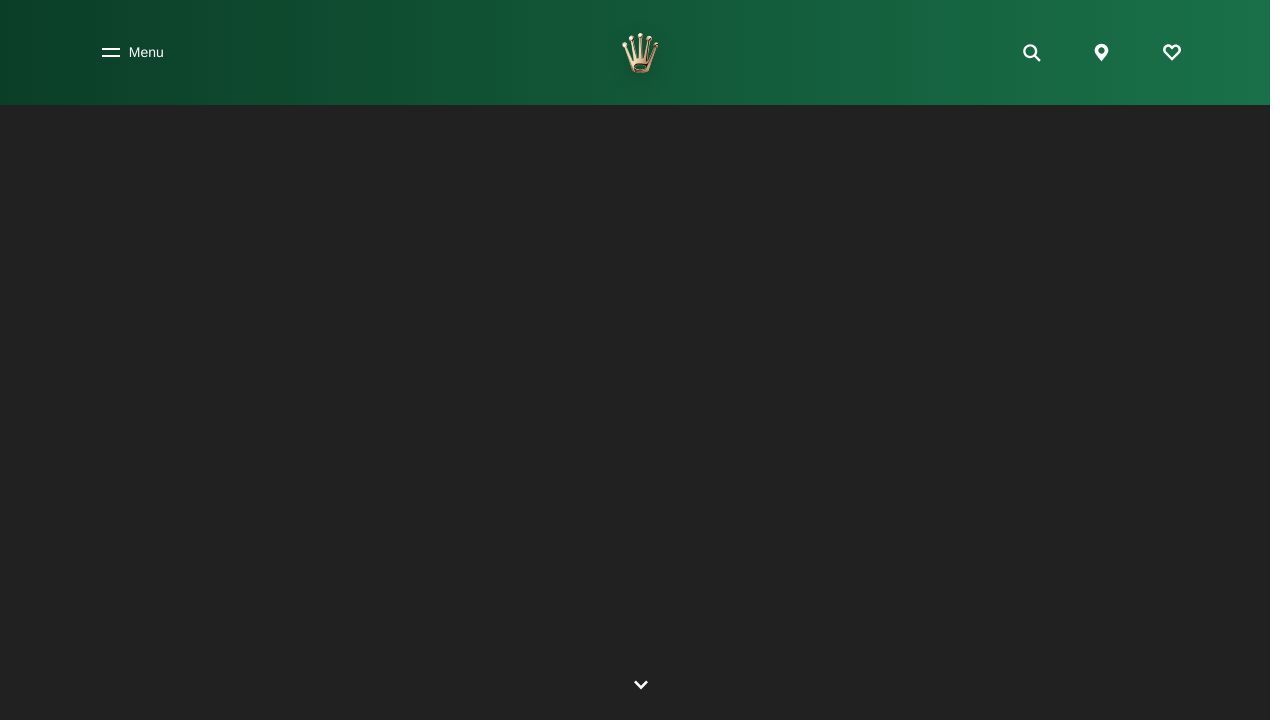

Switched to page with URL matching 'https://www.titan.co.in/' and brought it to front
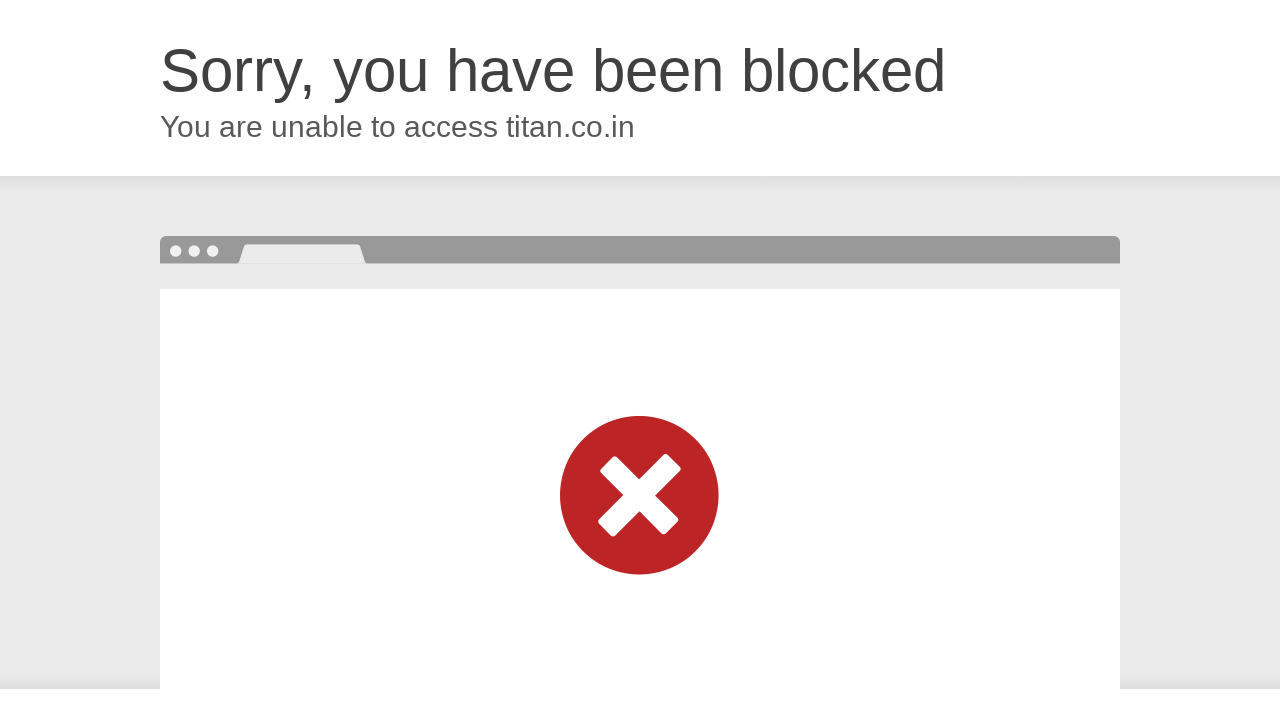

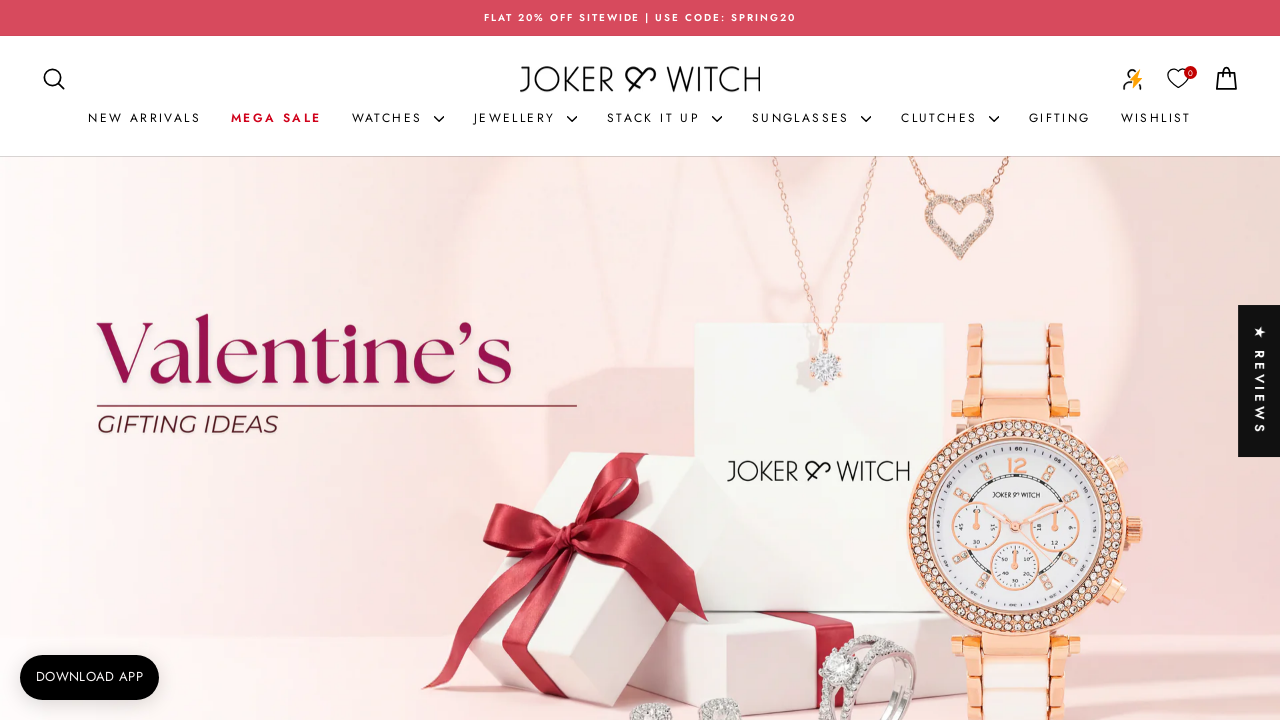